Tests checkbox selection by clicking on a specific checkbox and verifying its state

Starting URL: http://www.qaclickacademy.com/practice.php

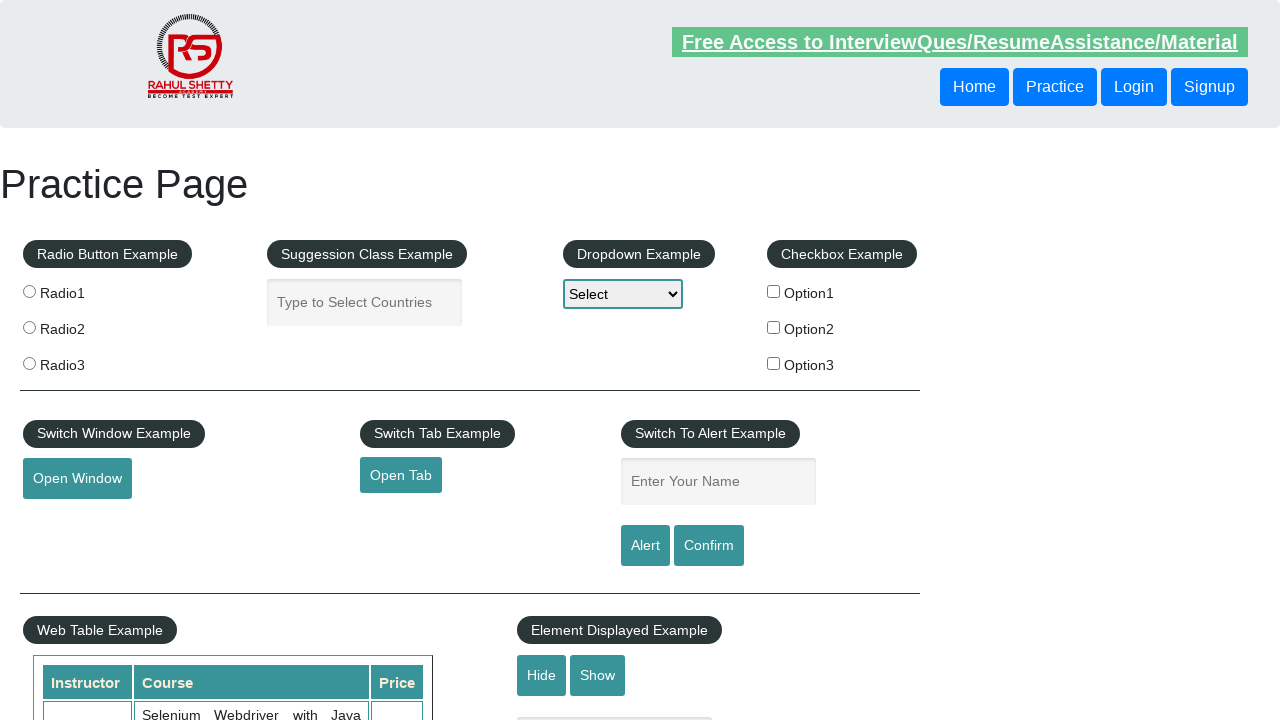

Clicked checkbox option 3 at (774, 363) on #checkBoxOption3
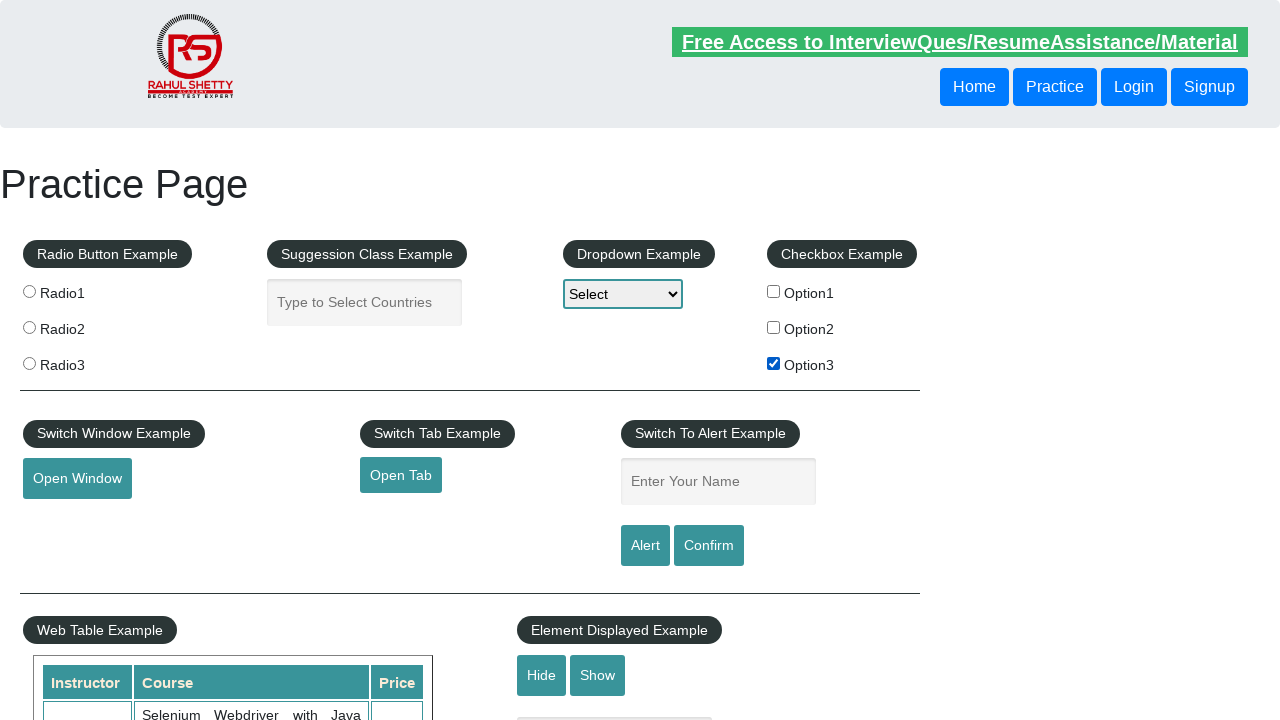

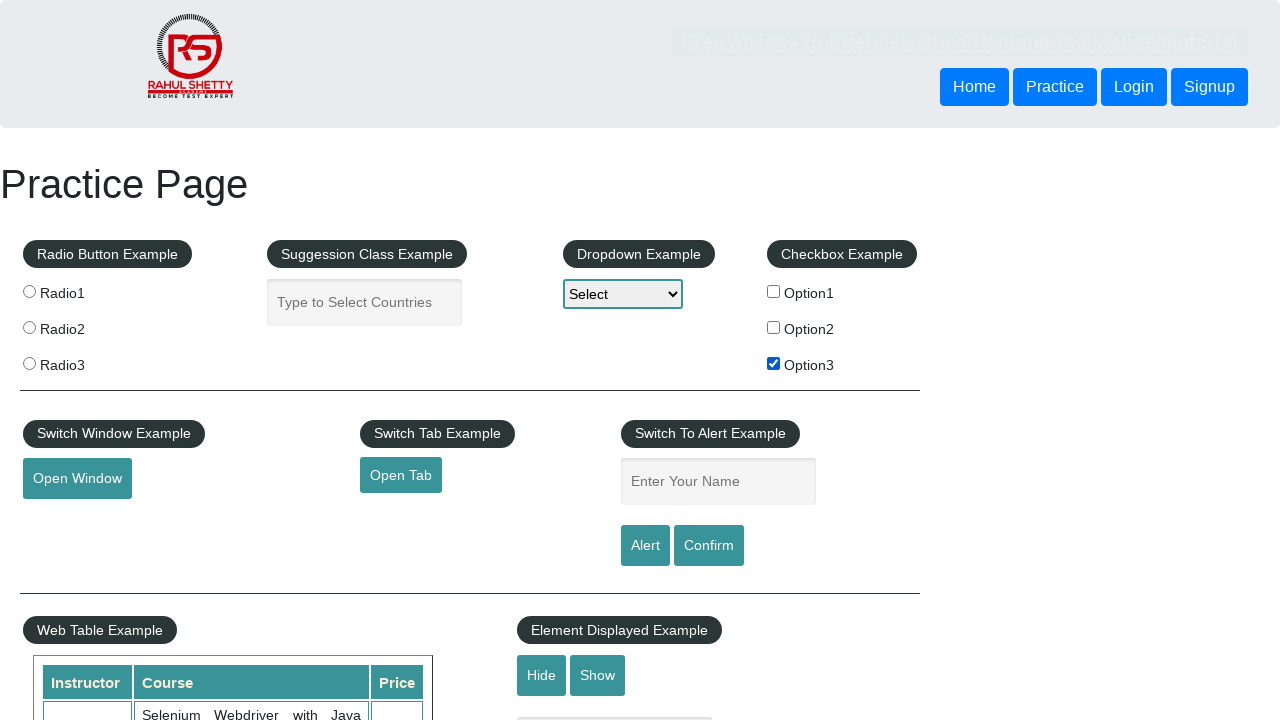